Tests opting out of A/B tests by visiting the split testing page, adding an opt-out cookie, refreshing the page, and verifying the heading text shows "No A/B Test"

Starting URL: http://the-internet.herokuapp.com/abtest

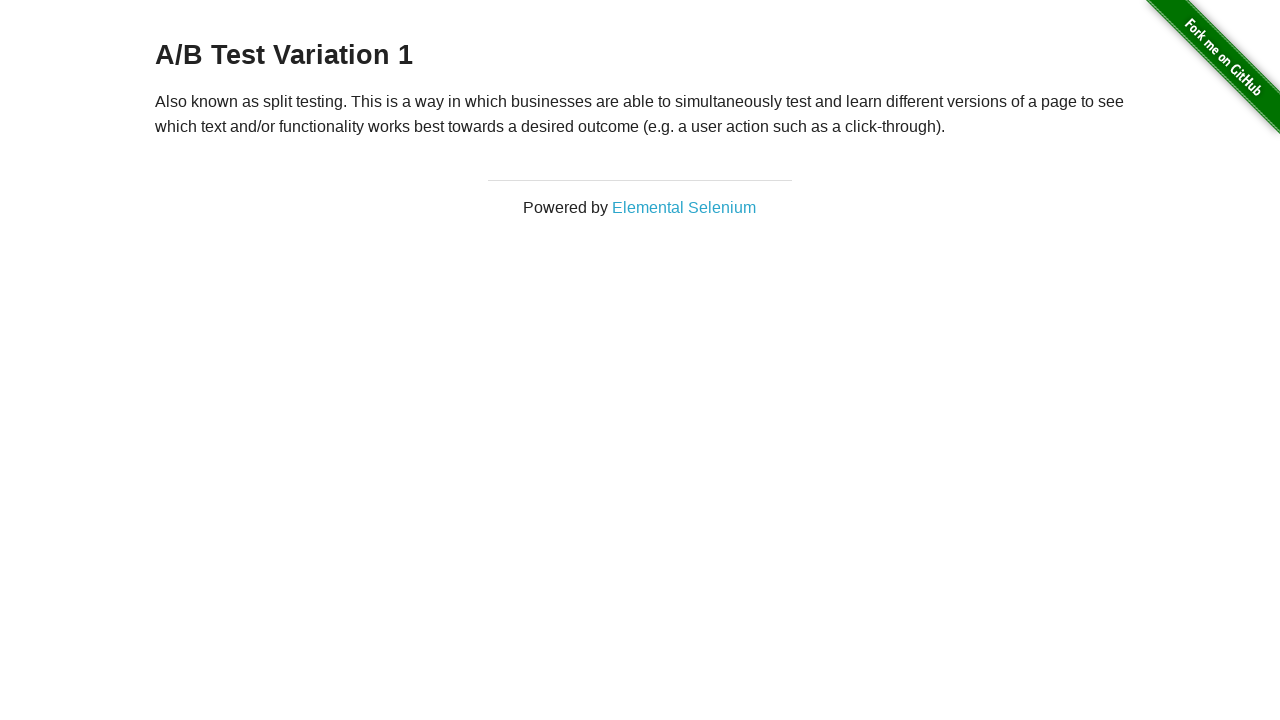

Navigated to A/B test page
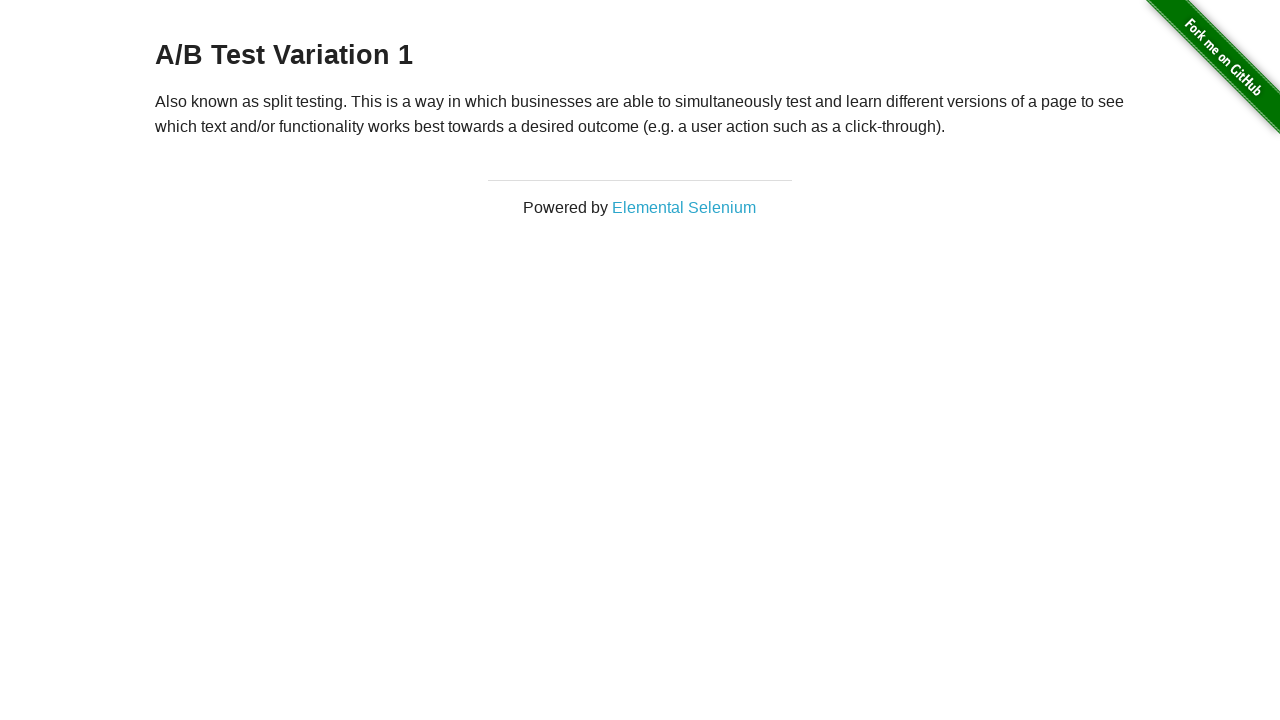

Retrieved heading text to check A/B test status
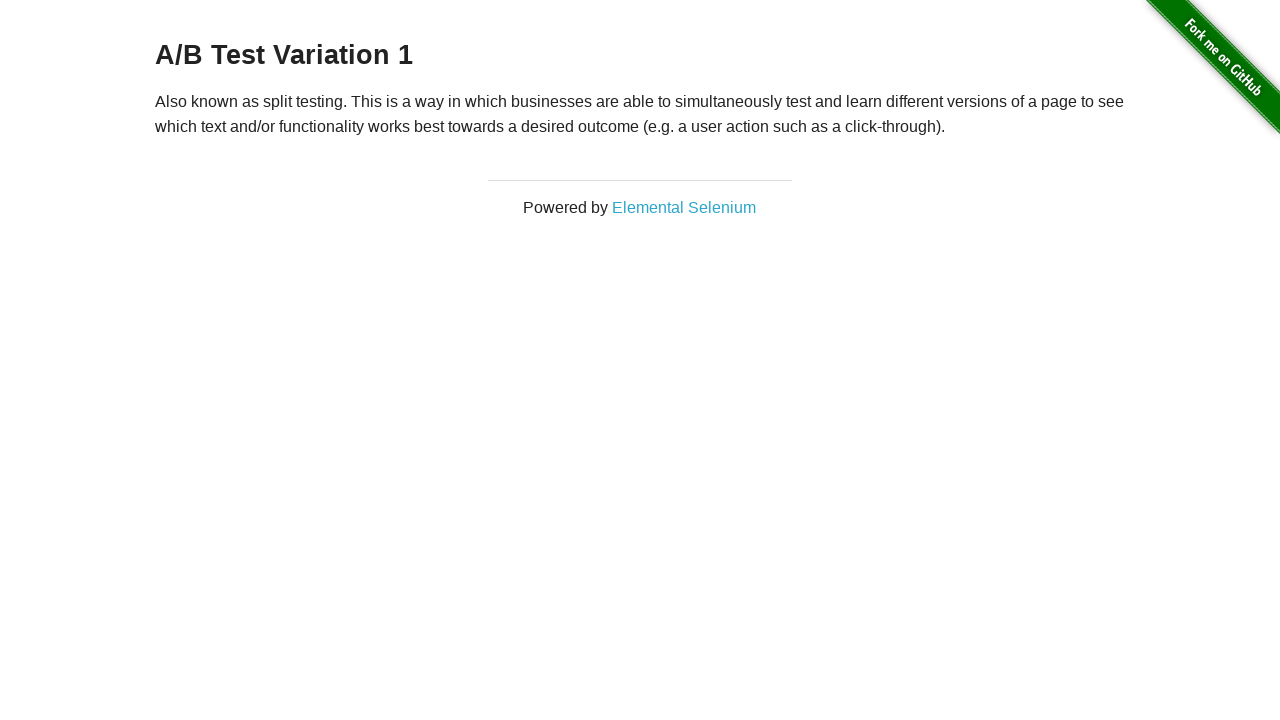

Added optimizelyOptOut cookie to opt out of A/B tests
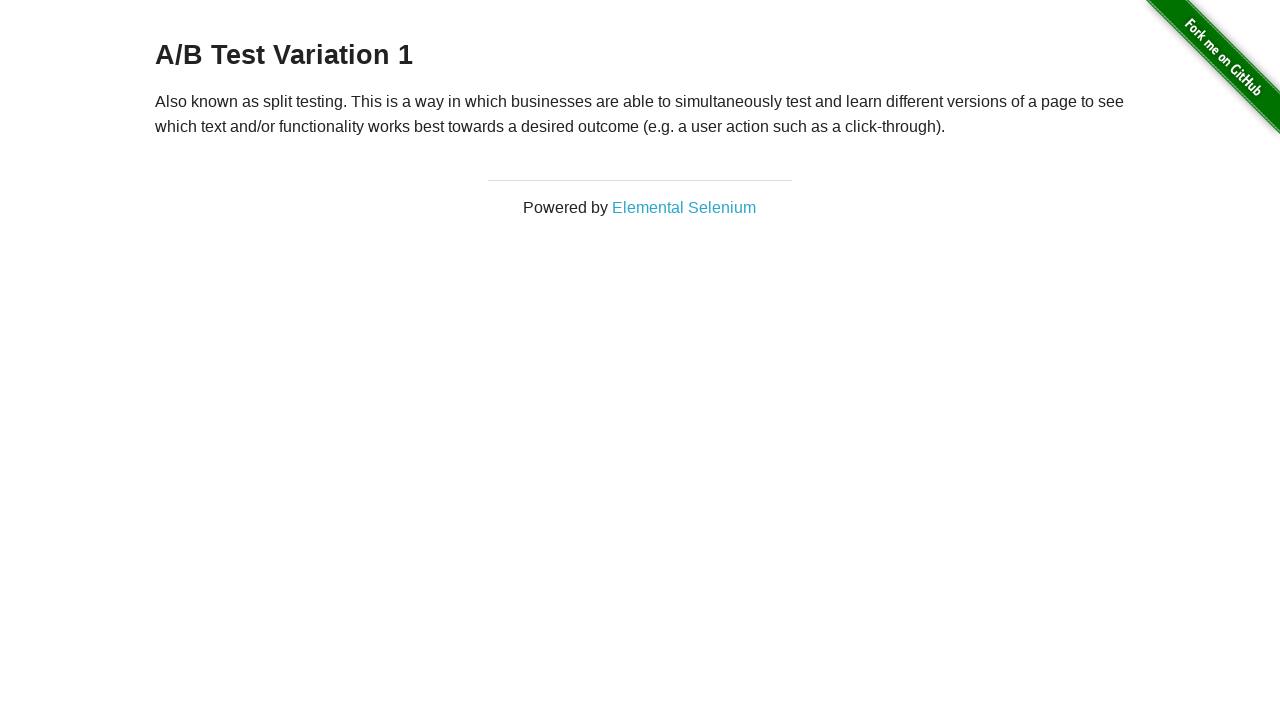

Reloaded page after adding opt-out cookie
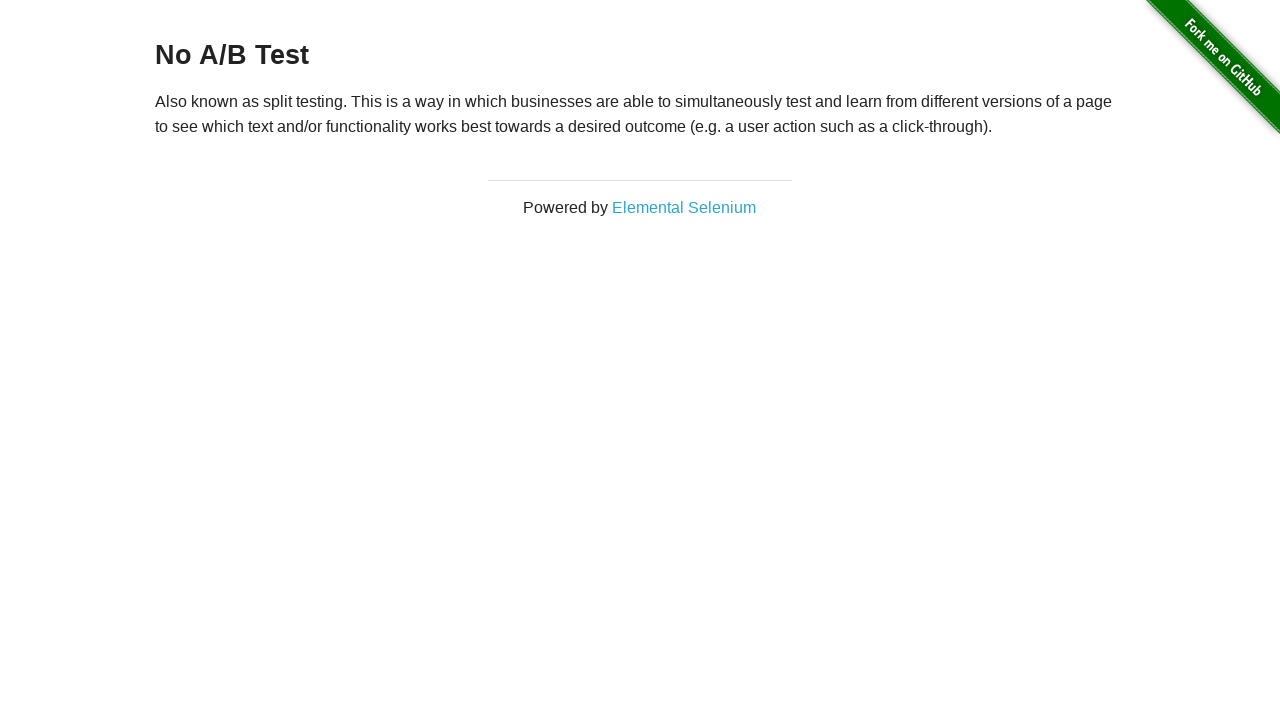

Verified heading element is present after opt-out
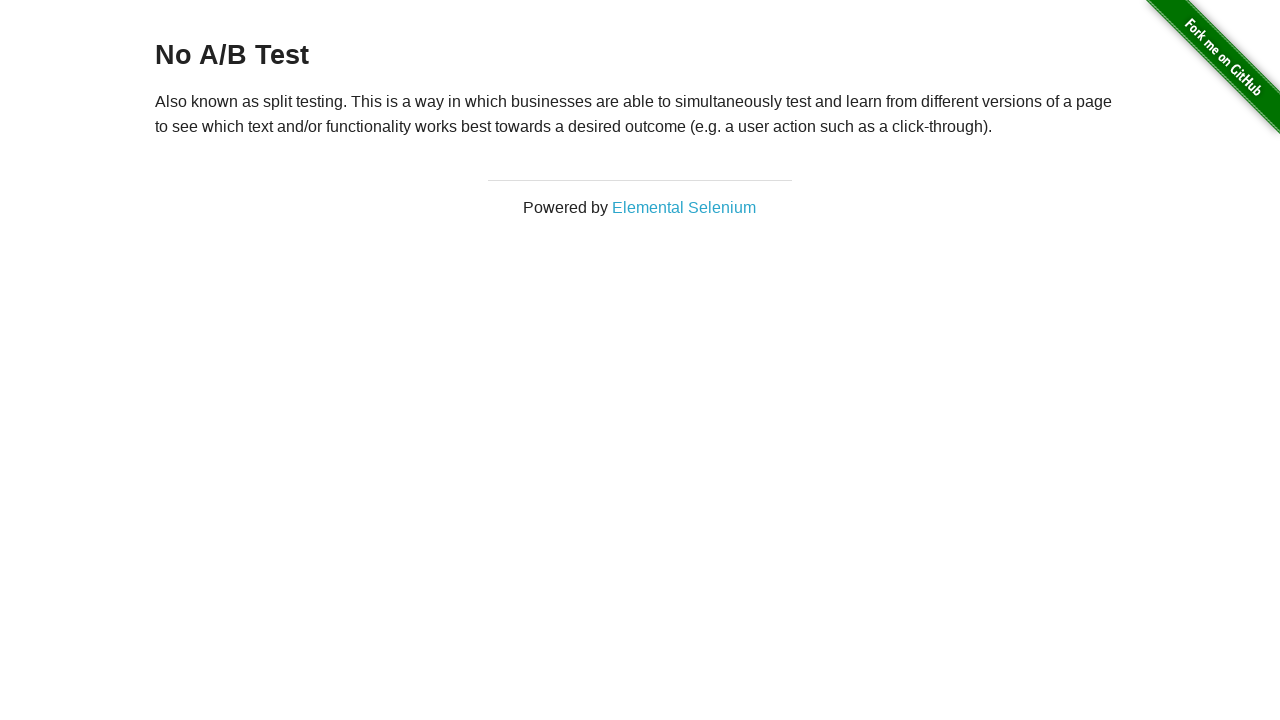

Retrieved final heading text: 'No A/B Test'
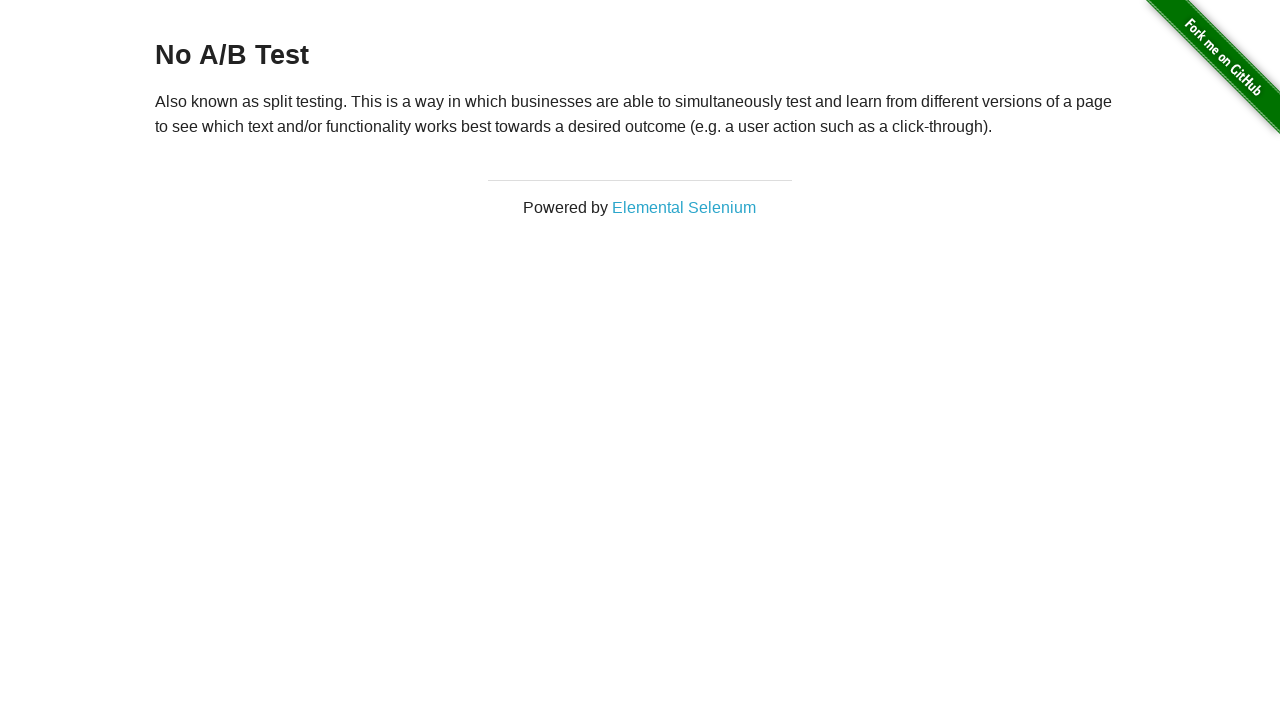

Verified heading shows 'No A/B Test' - opt-out successful
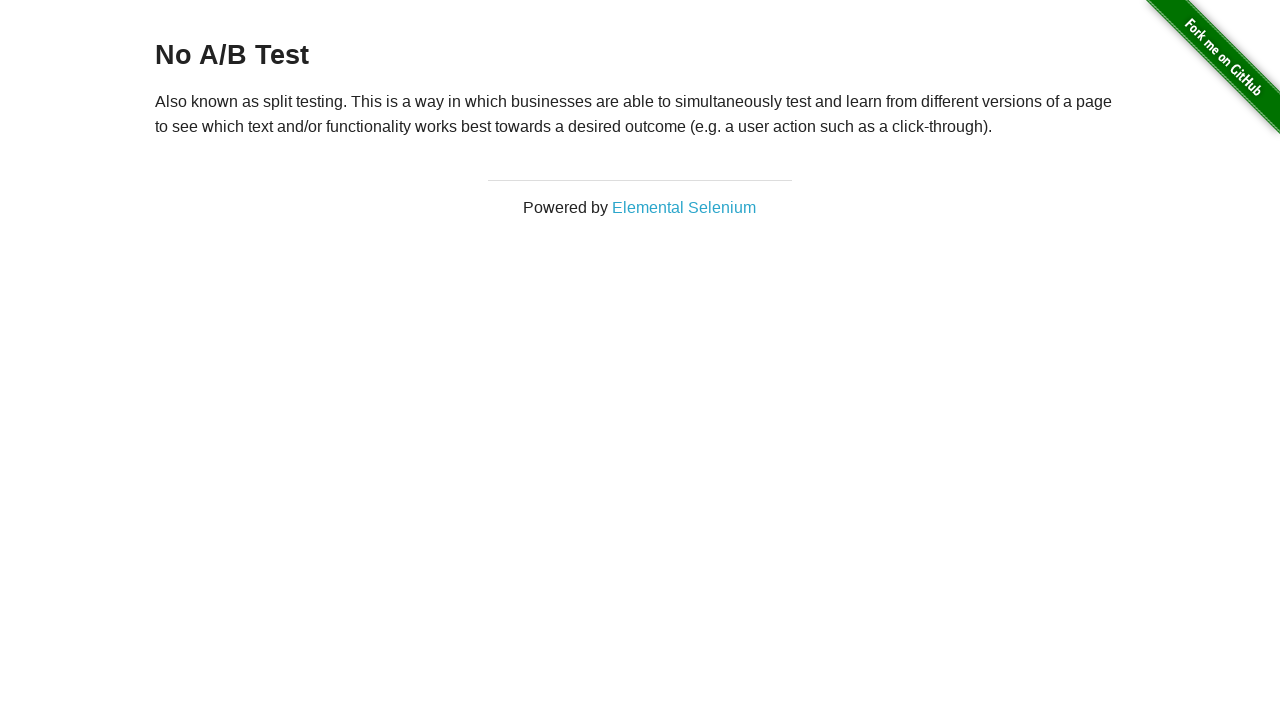

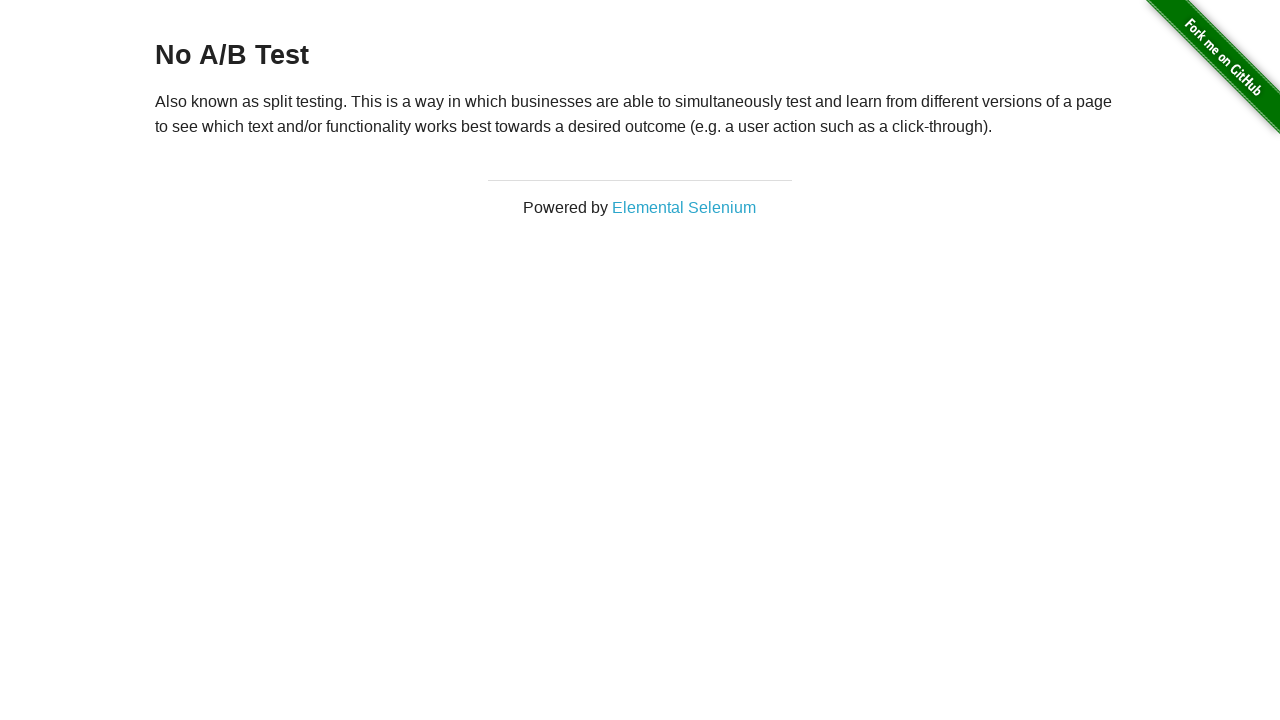